Tests the web table filtering functionality by searching for "Rice" in the search field and verifying that the filtered results contain the search term

Starting URL: https://rahulshettyacademy.com/seleniumPractise/#/offers

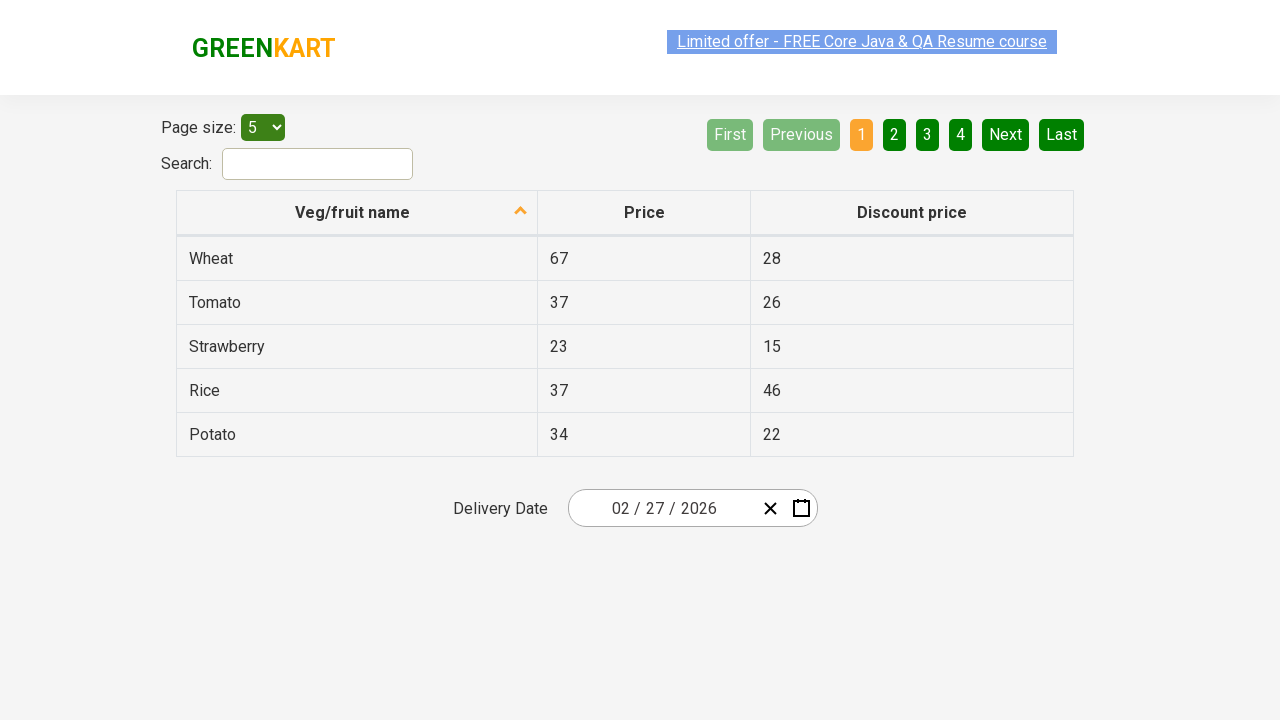

Filled search field with 'Rice' on #search-field
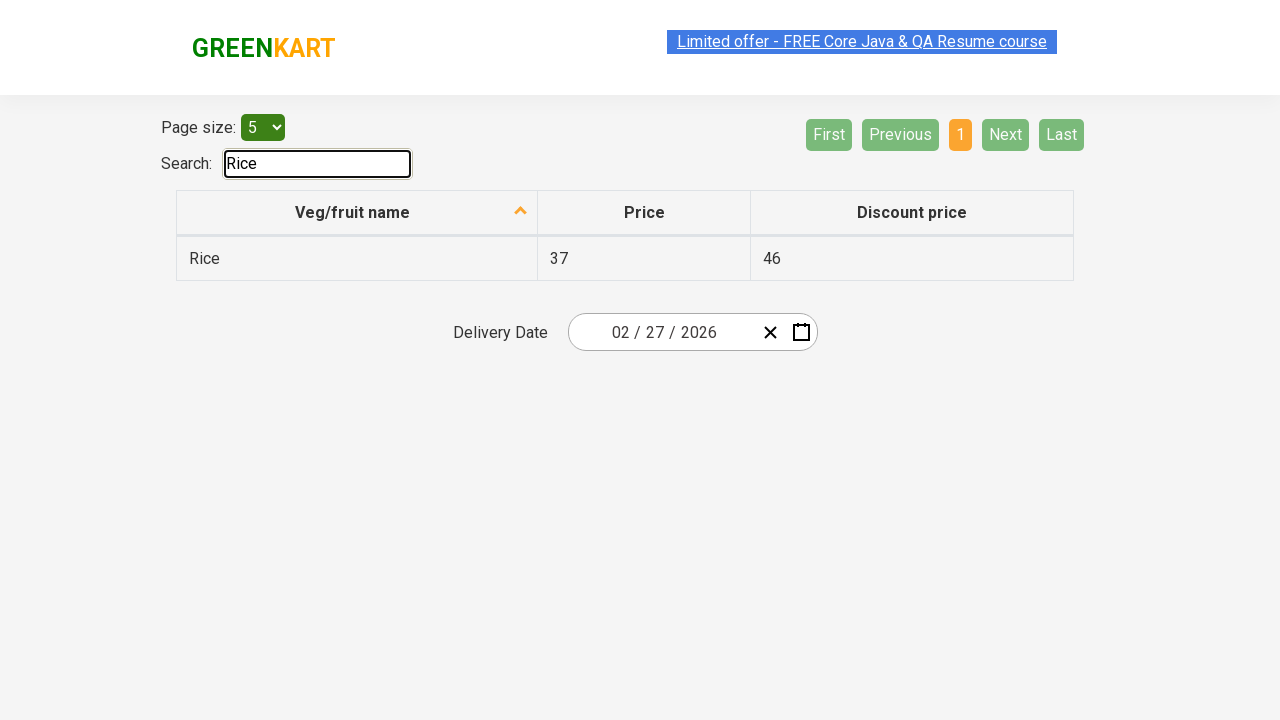

Web table filtered and results displayed
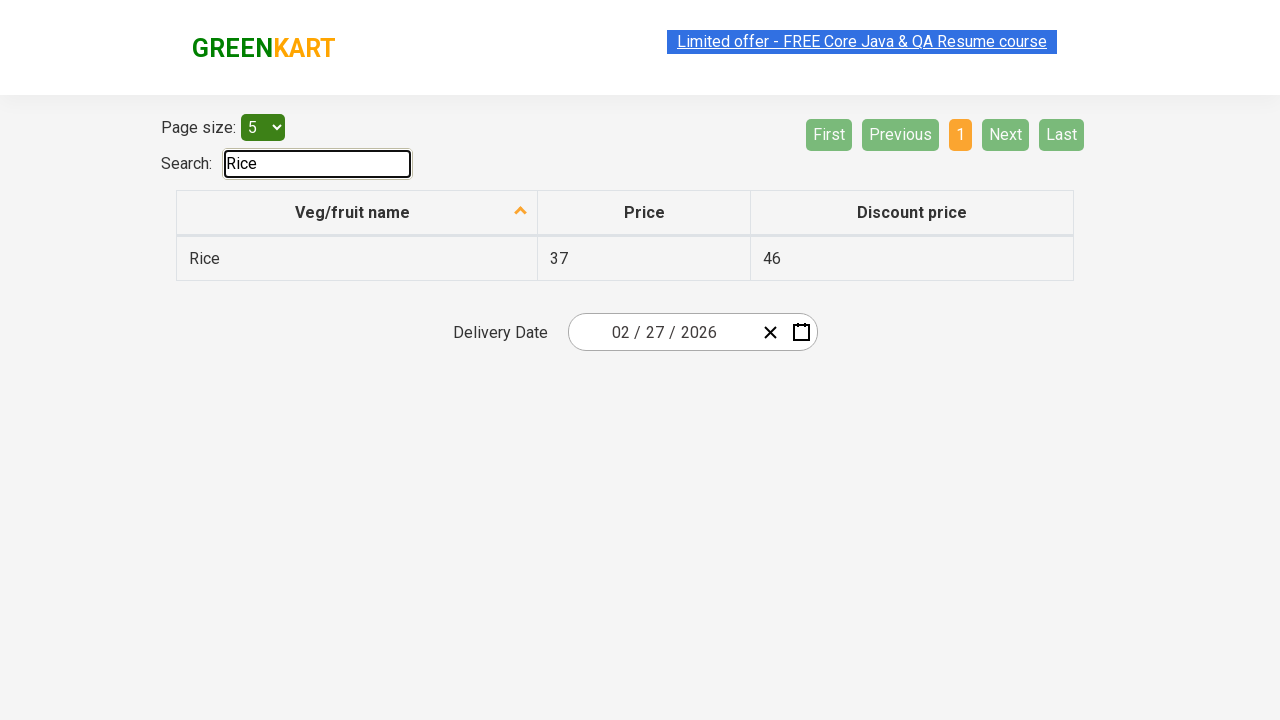

Retrieved all vegetable names from filtered table
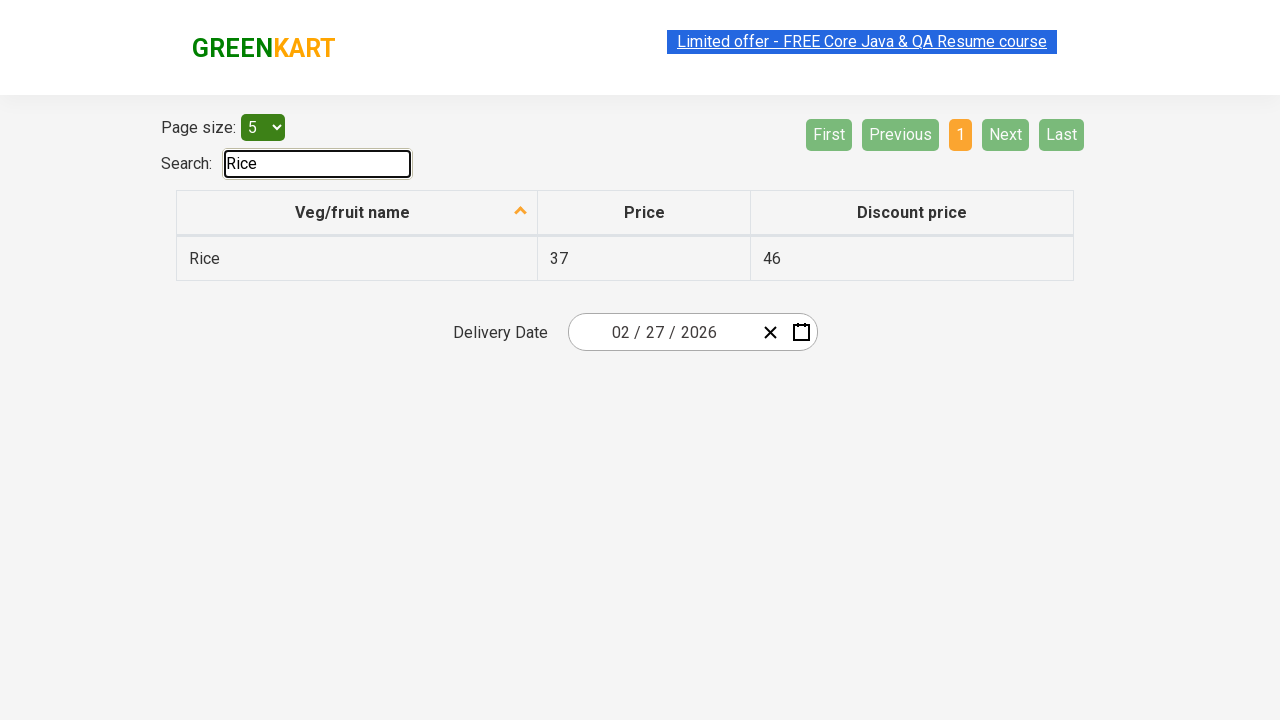

Verified filtered result contains 'Rice': Rice
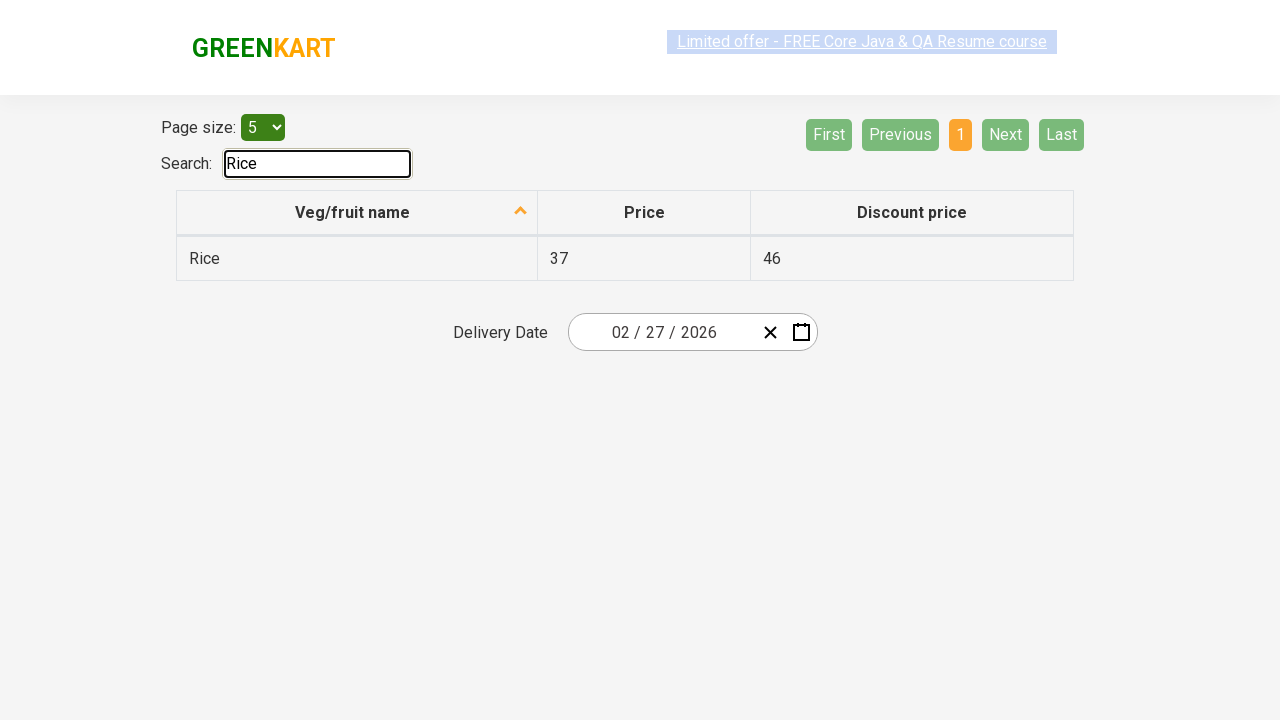

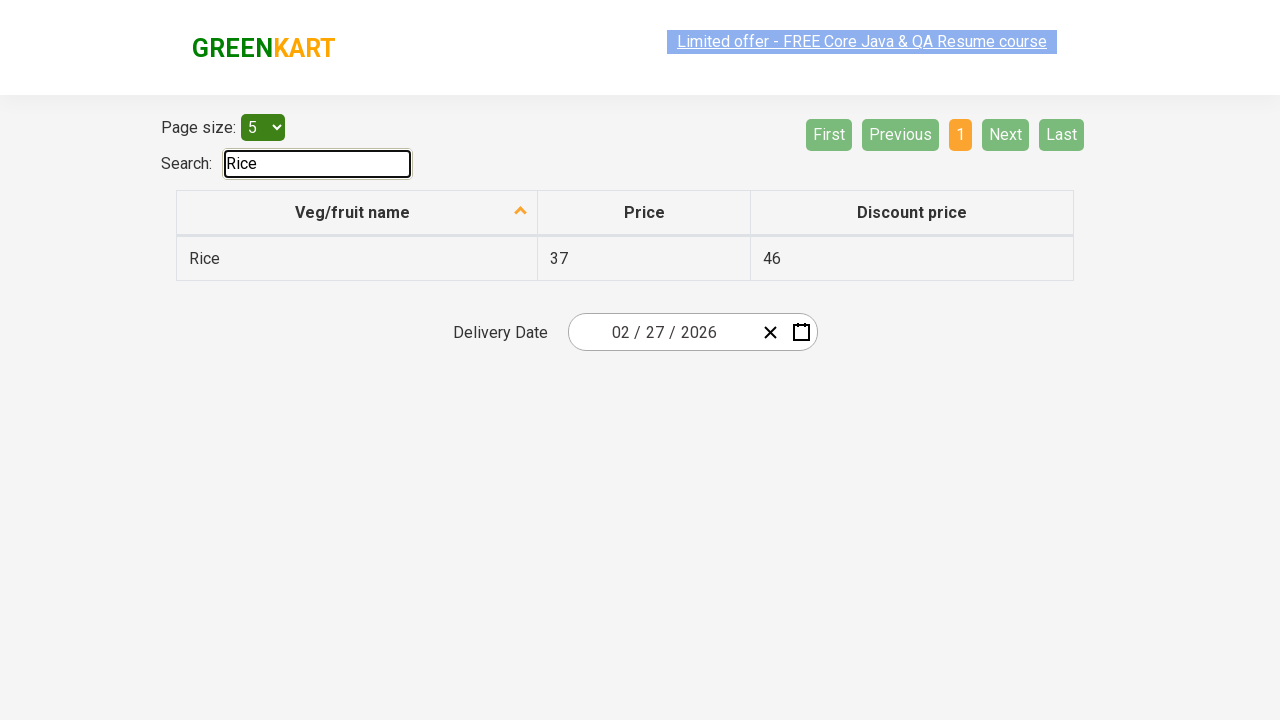